Tests that the currently applied filter is highlighted when switching between filters

Starting URL: https://demo.playwright.dev/todomvc

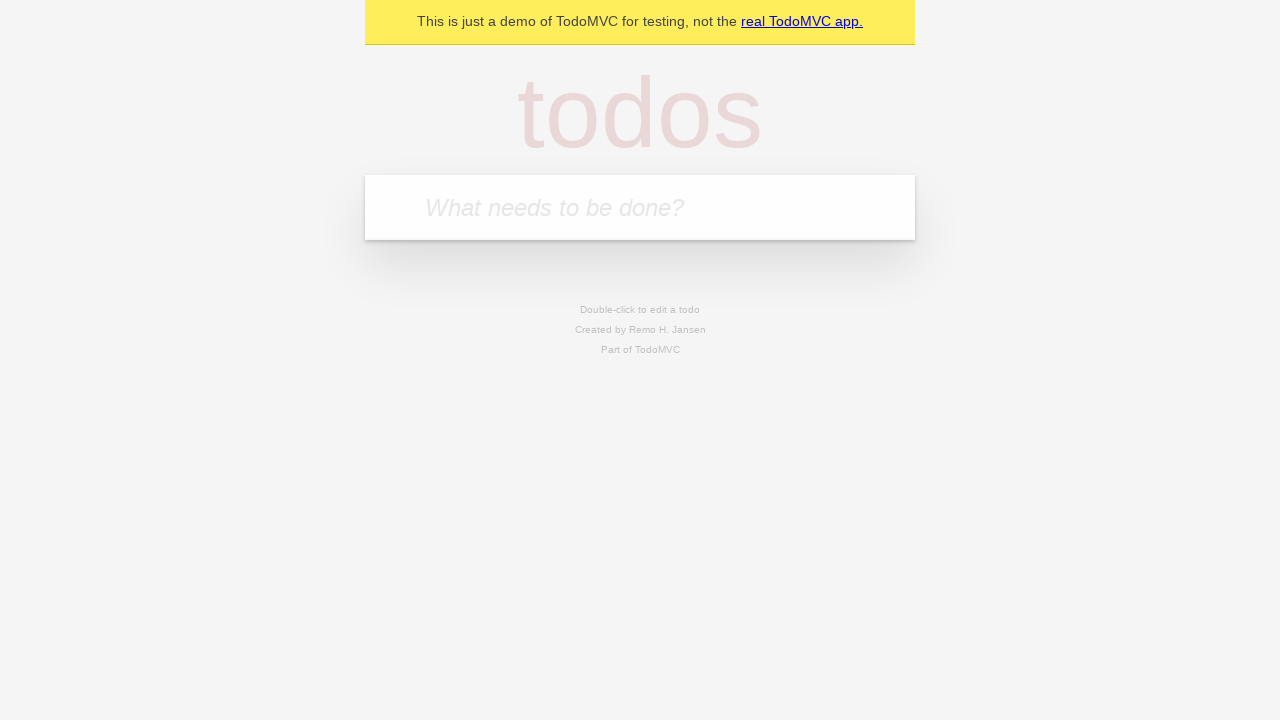

Filled todo input with 'buy some cheese' on internal:attr=[placeholder="What needs to be done?"i]
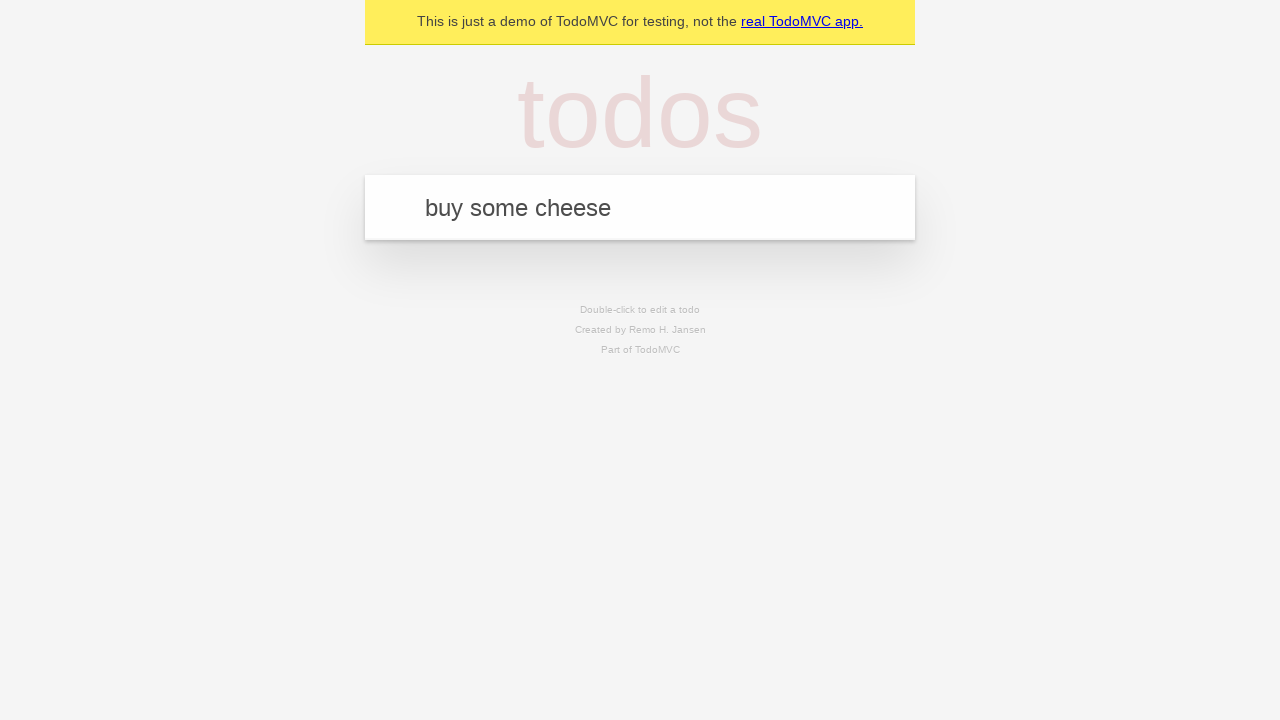

Pressed Enter to add first todo on internal:attr=[placeholder="What needs to be done?"i]
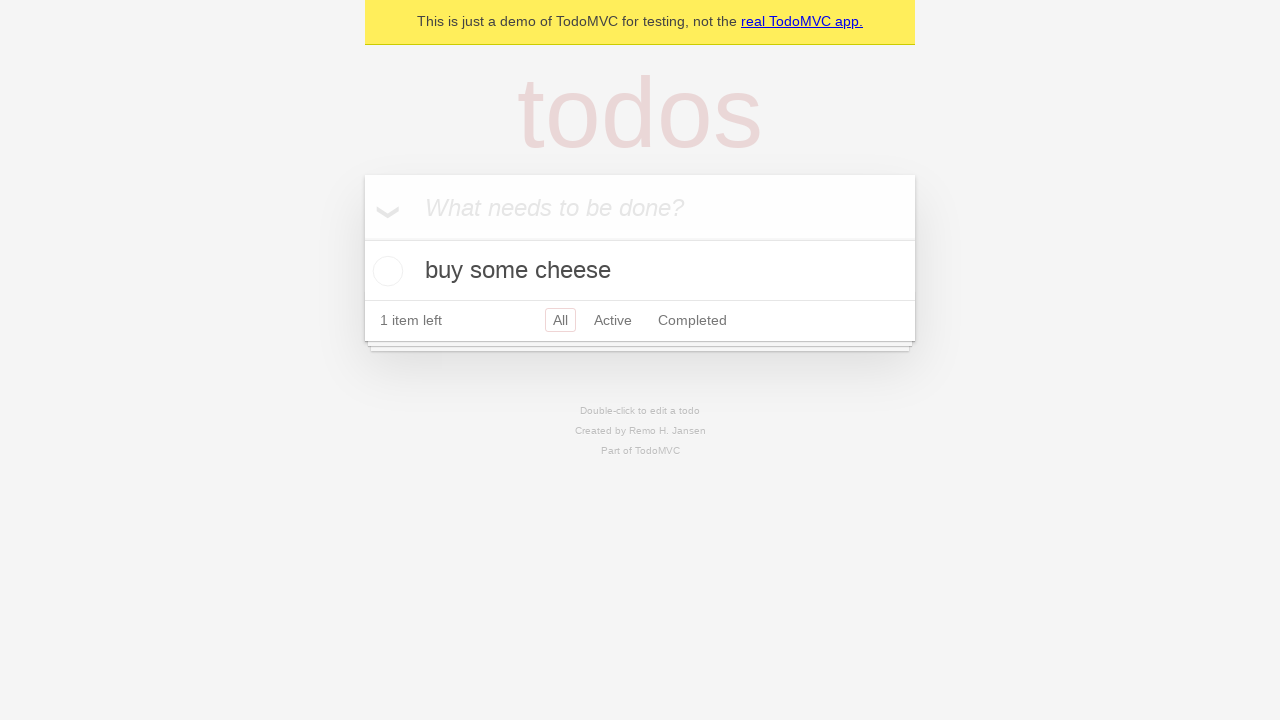

Filled todo input with 'feed the cat' on internal:attr=[placeholder="What needs to be done?"i]
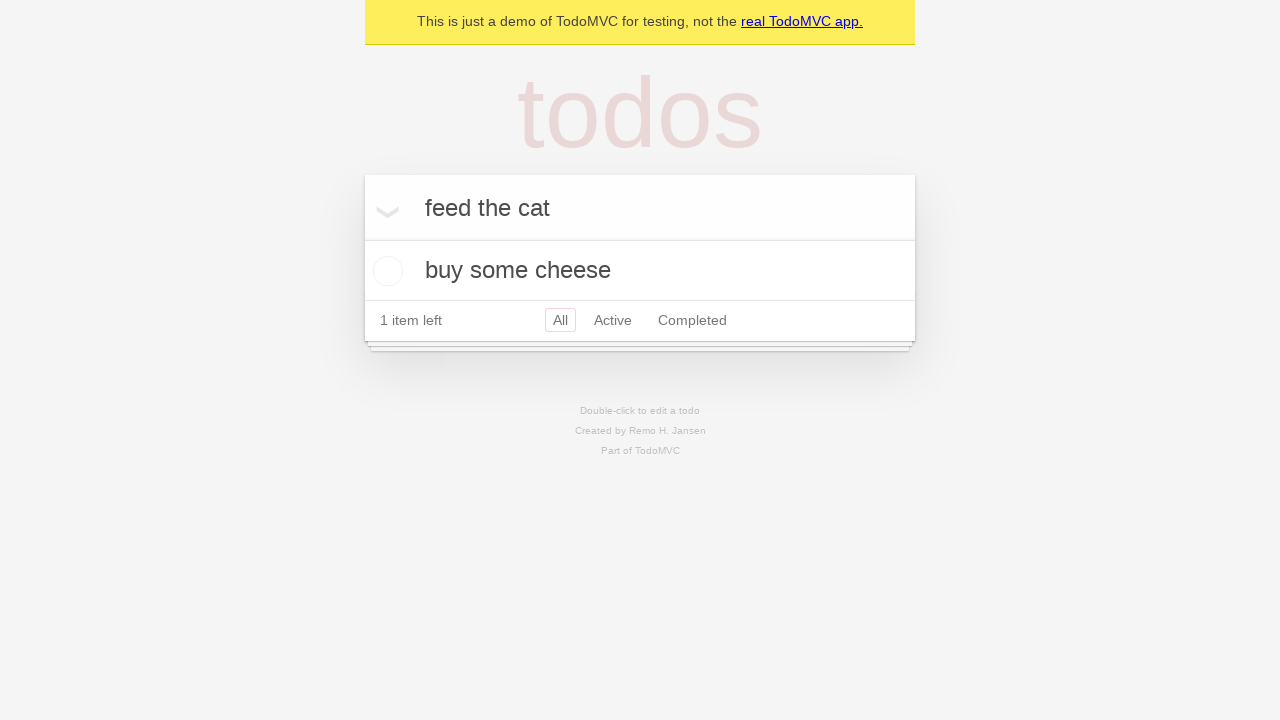

Pressed Enter to add second todo on internal:attr=[placeholder="What needs to be done?"i]
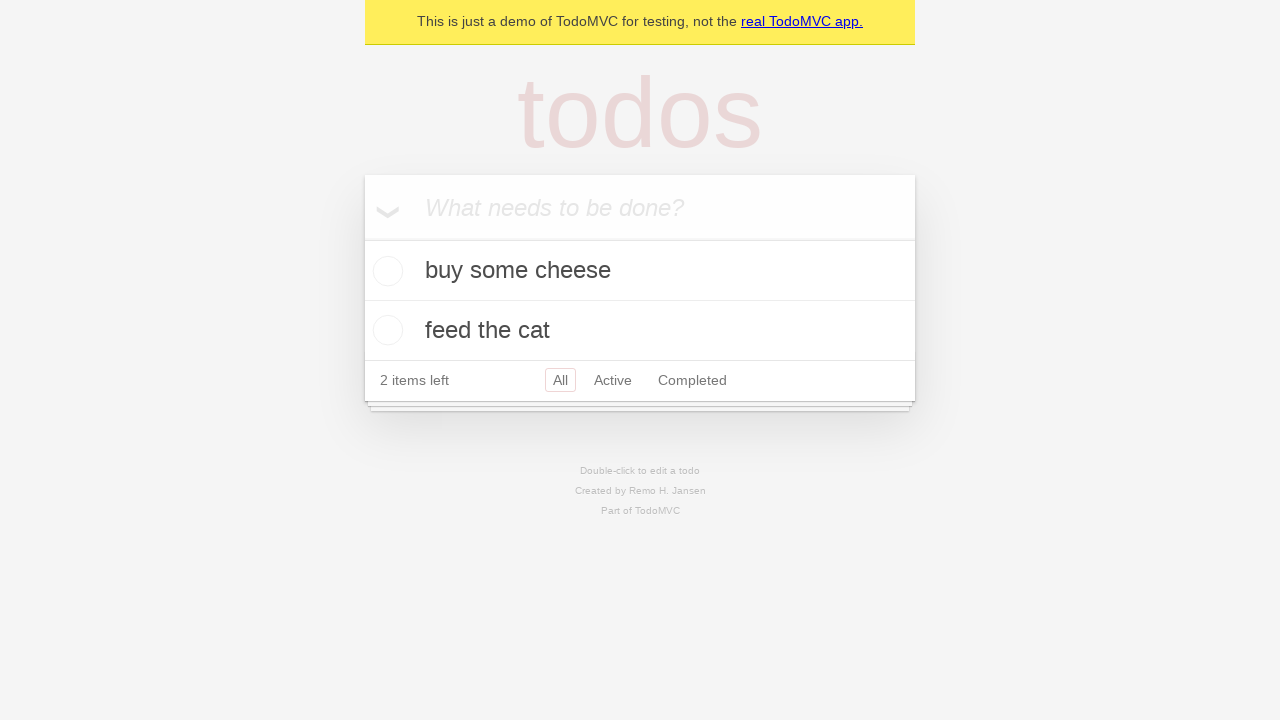

Filled todo input with 'book a doctors appointment' on internal:attr=[placeholder="What needs to be done?"i]
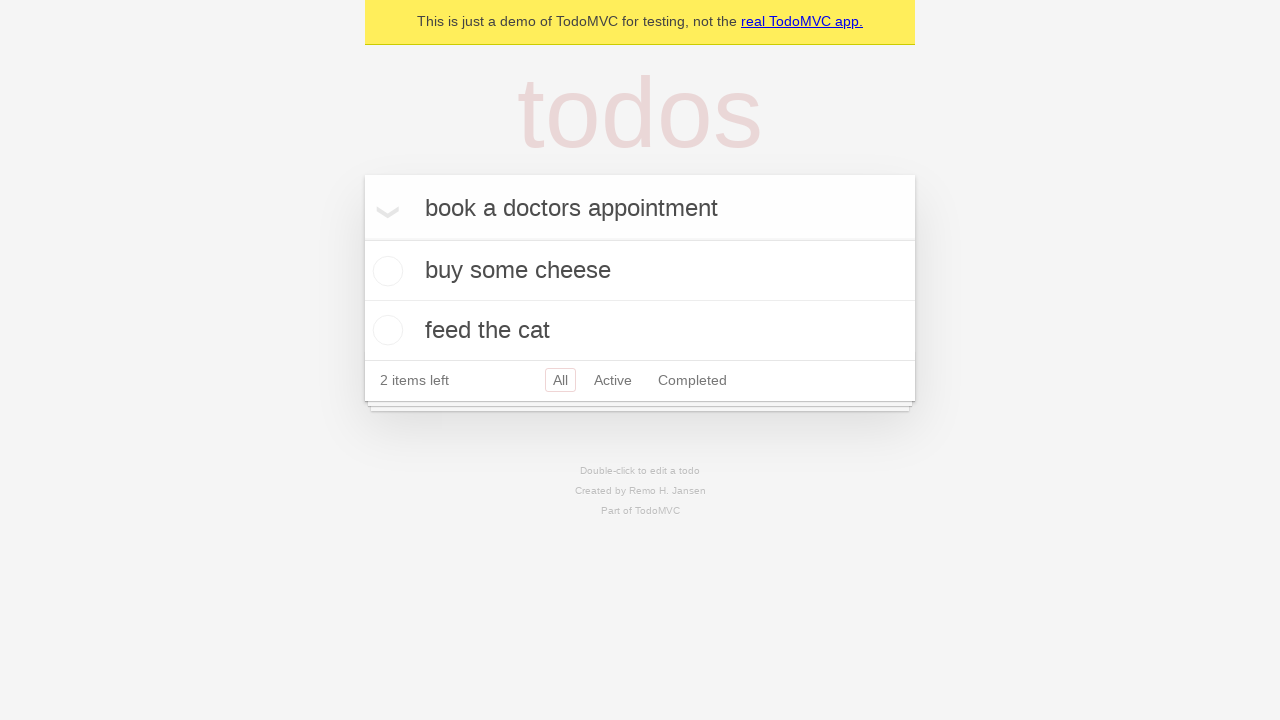

Pressed Enter to add third todo on internal:attr=[placeholder="What needs to be done?"i]
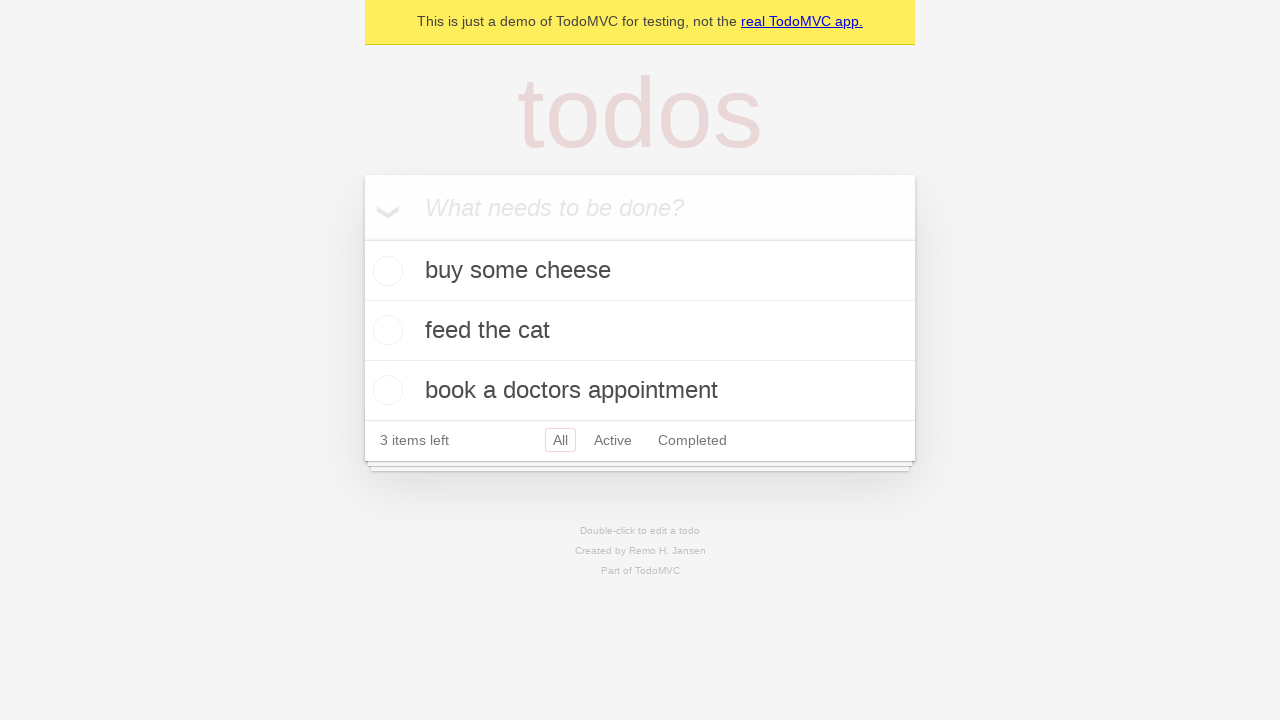

Clicked Active filter at (613, 440) on internal:role=link[name="Active"i]
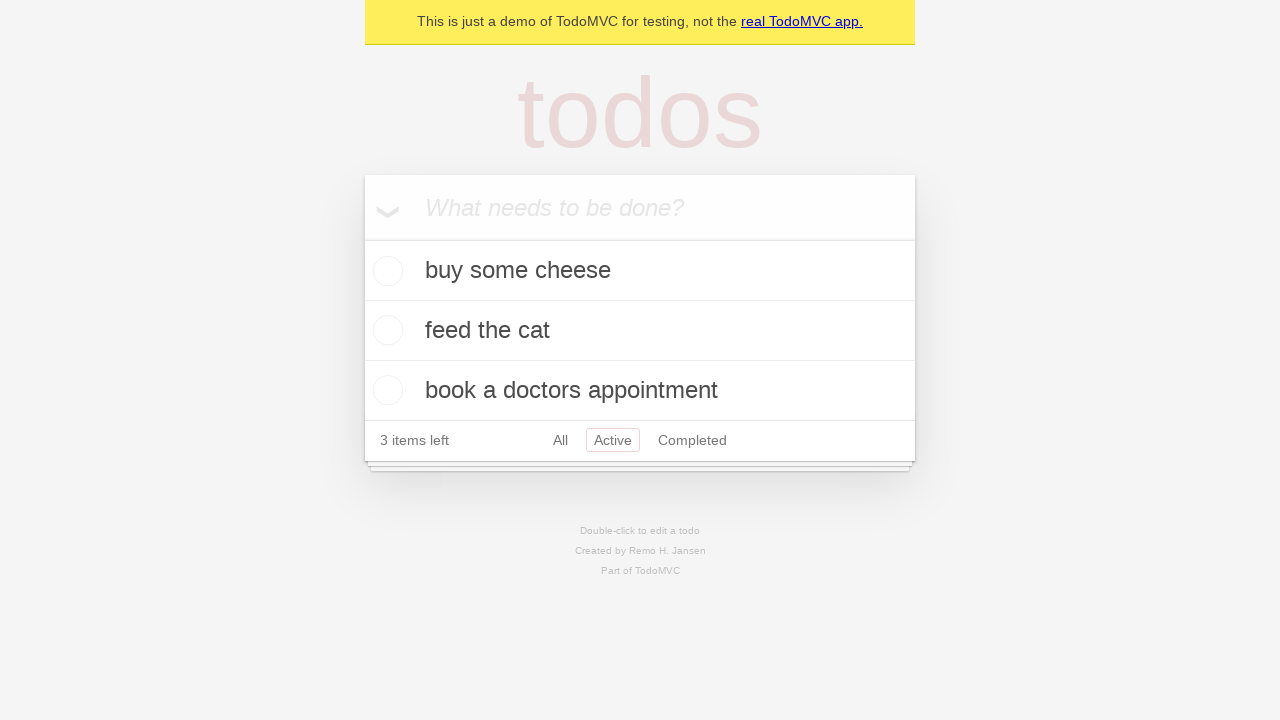

Clicked Completed filter to verify highlighting changes at (692, 440) on internal:role=link[name="Completed"i]
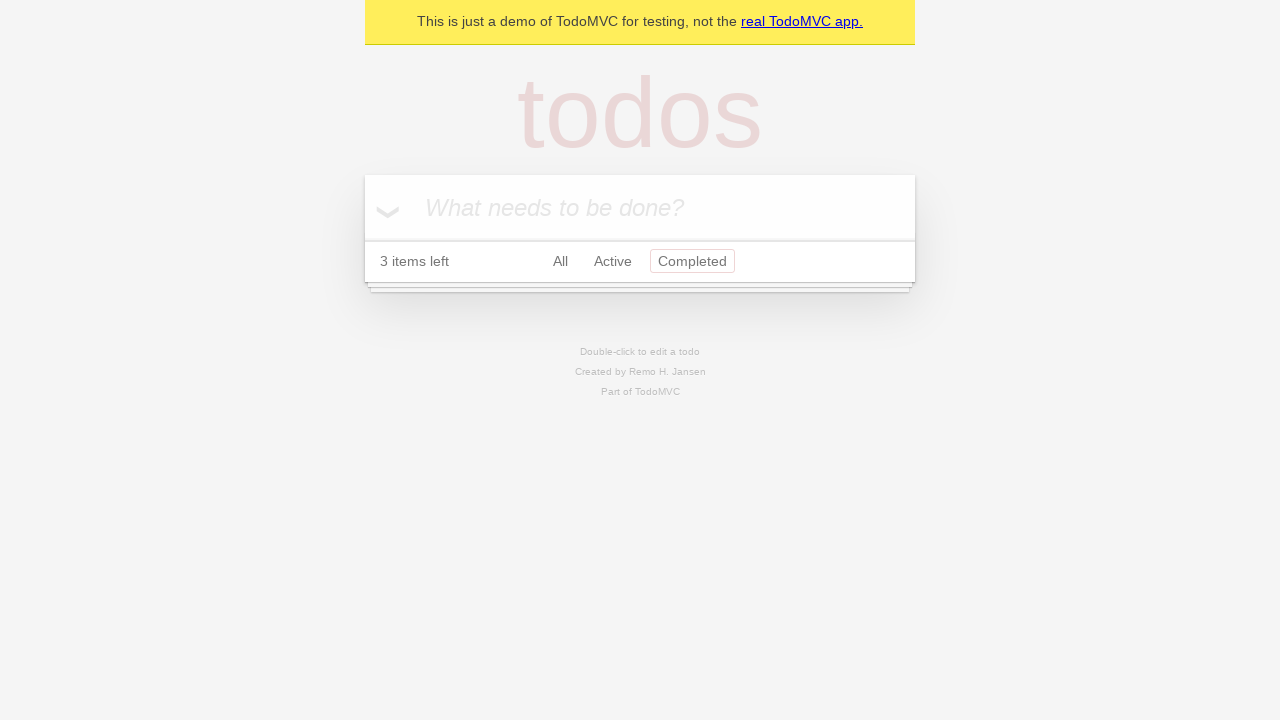

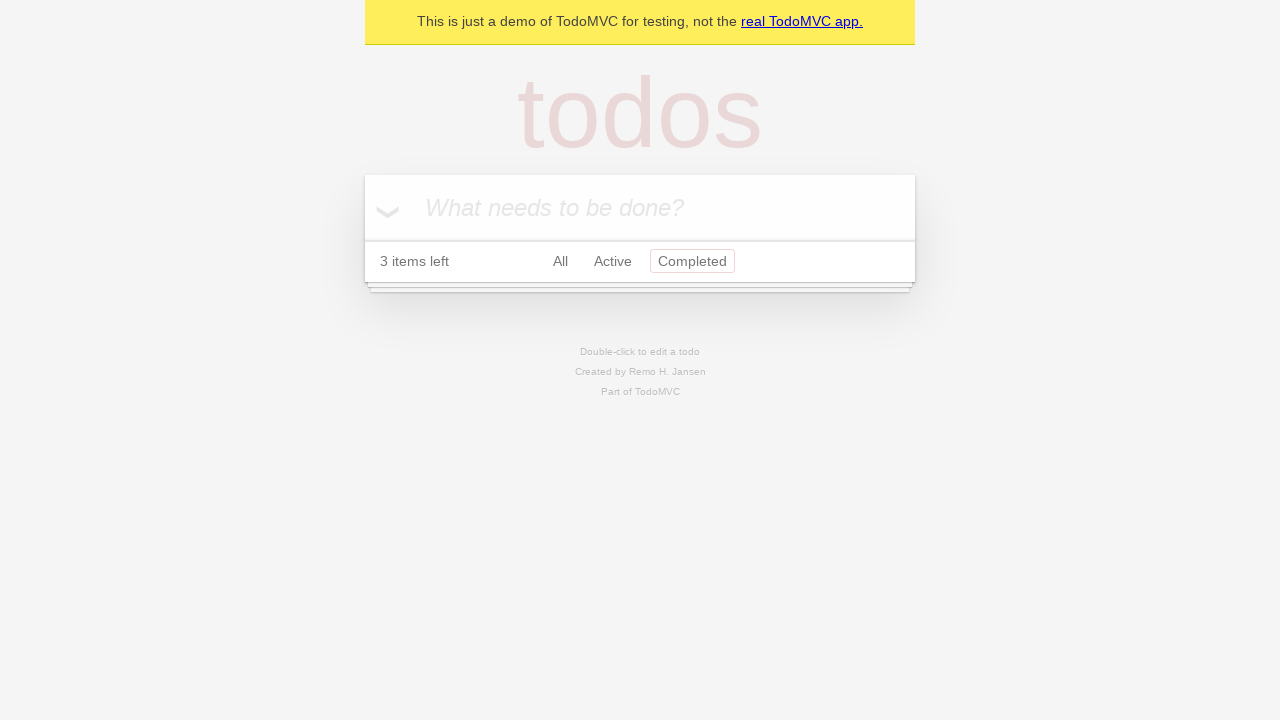